Tests filtering to display all items after viewing other filters

Starting URL: https://demo.playwright.dev/todomvc

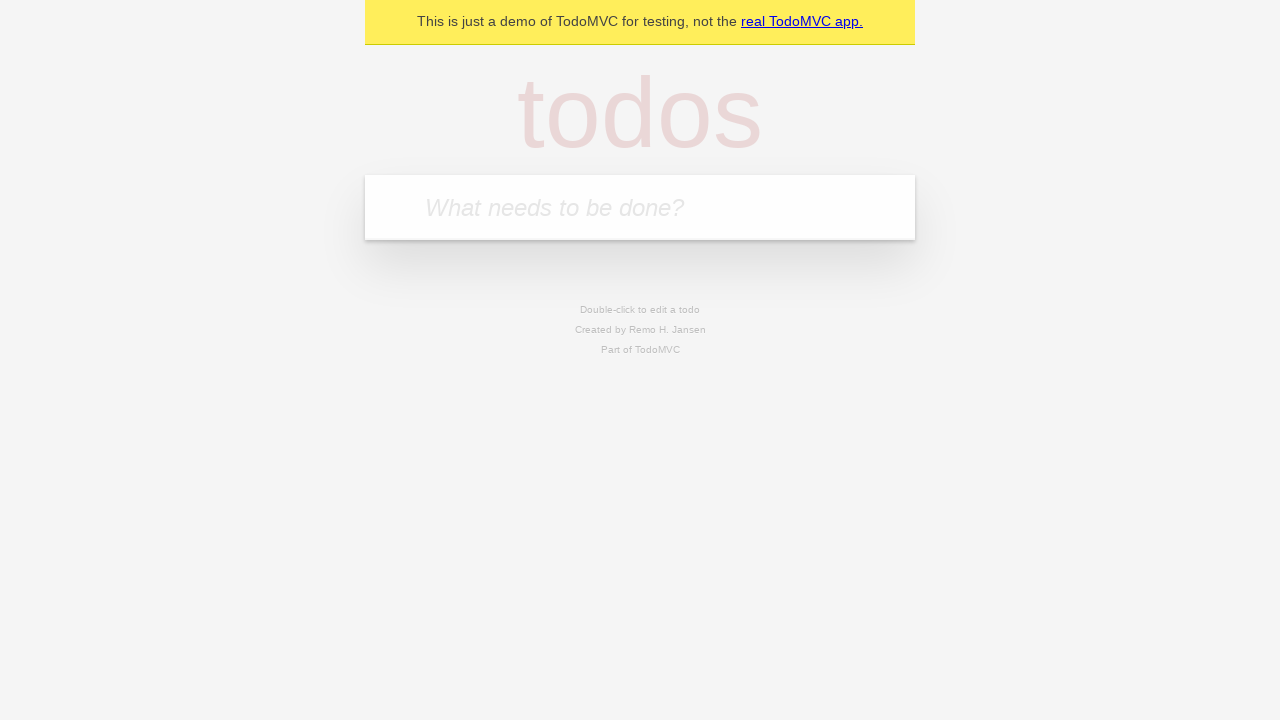

Filled todo input with 'buy some cheese' on internal:attr=[placeholder="What needs to be done?"i]
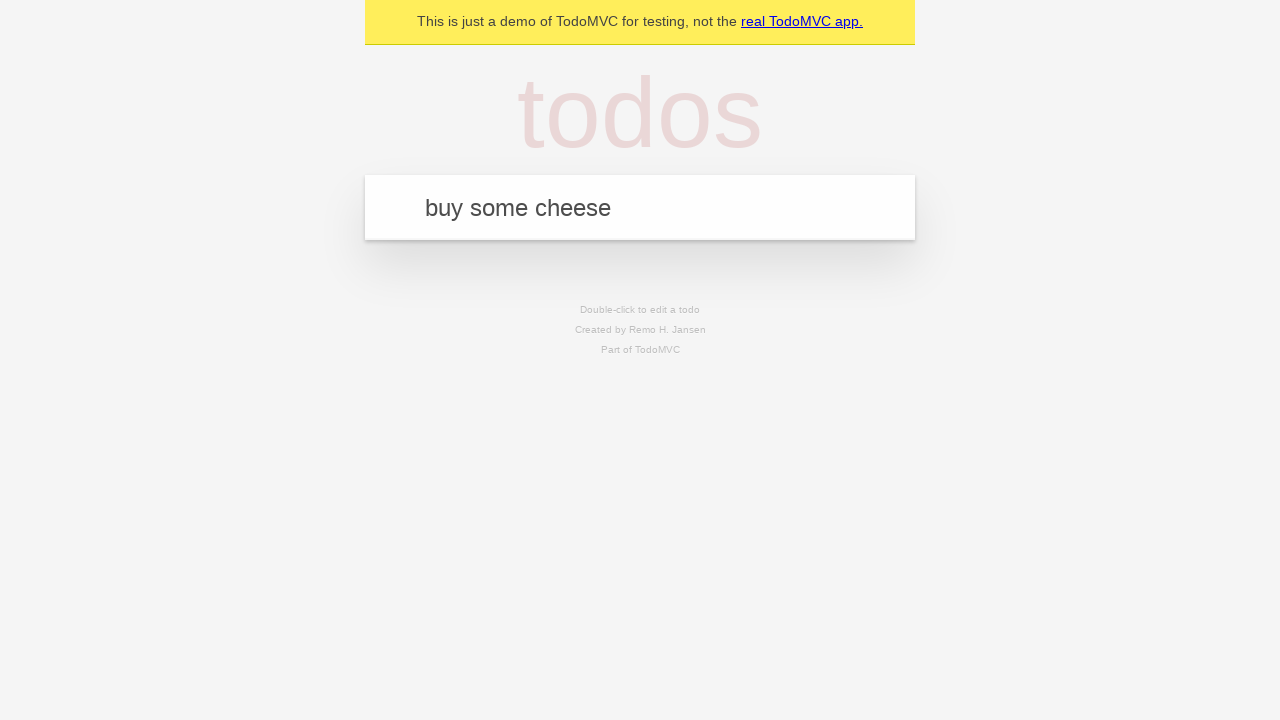

Pressed Enter to add first todo on internal:attr=[placeholder="What needs to be done?"i]
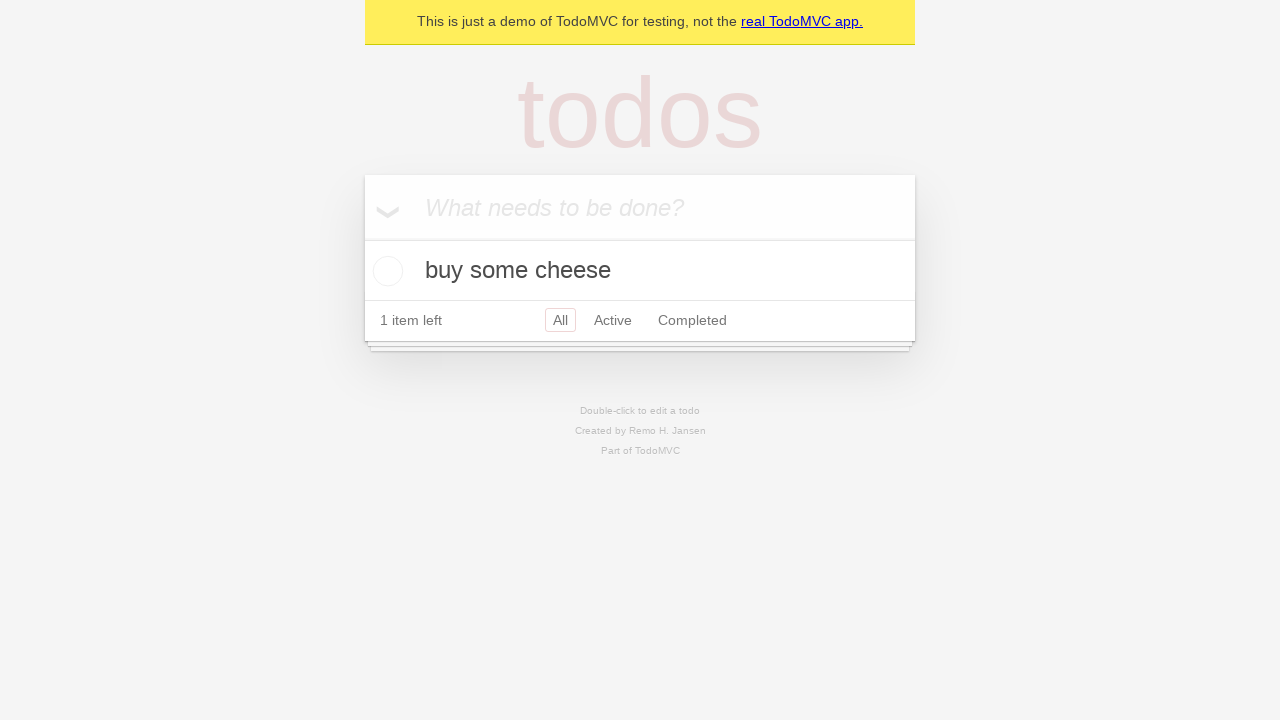

Filled todo input with 'feed the cat' on internal:attr=[placeholder="What needs to be done?"i]
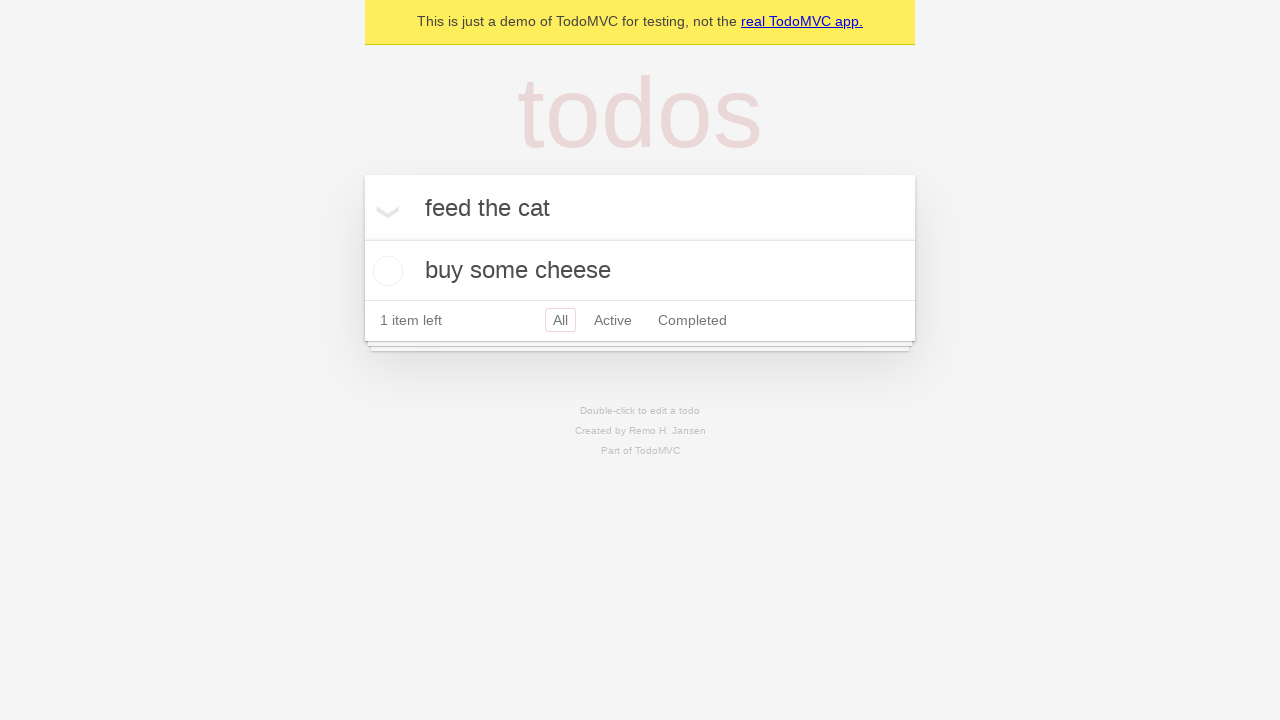

Pressed Enter to add second todo on internal:attr=[placeholder="What needs to be done?"i]
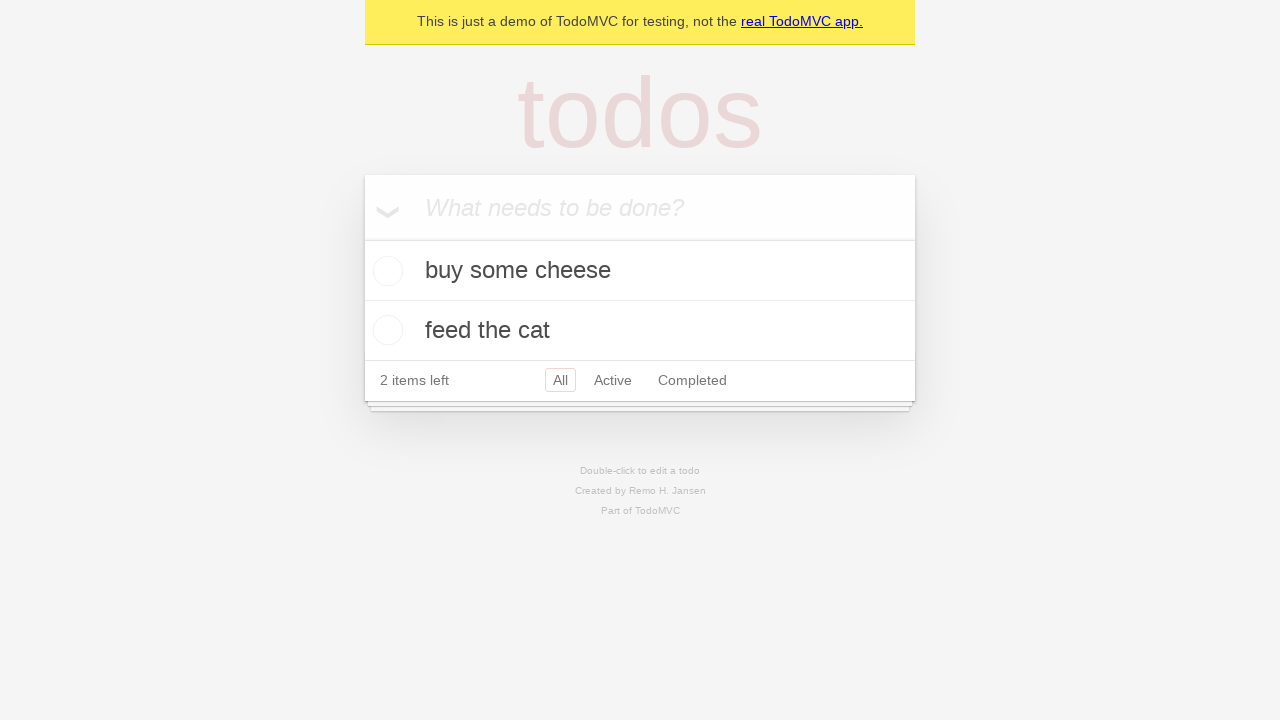

Filled todo input with 'book a doctors appointment' on internal:attr=[placeholder="What needs to be done?"i]
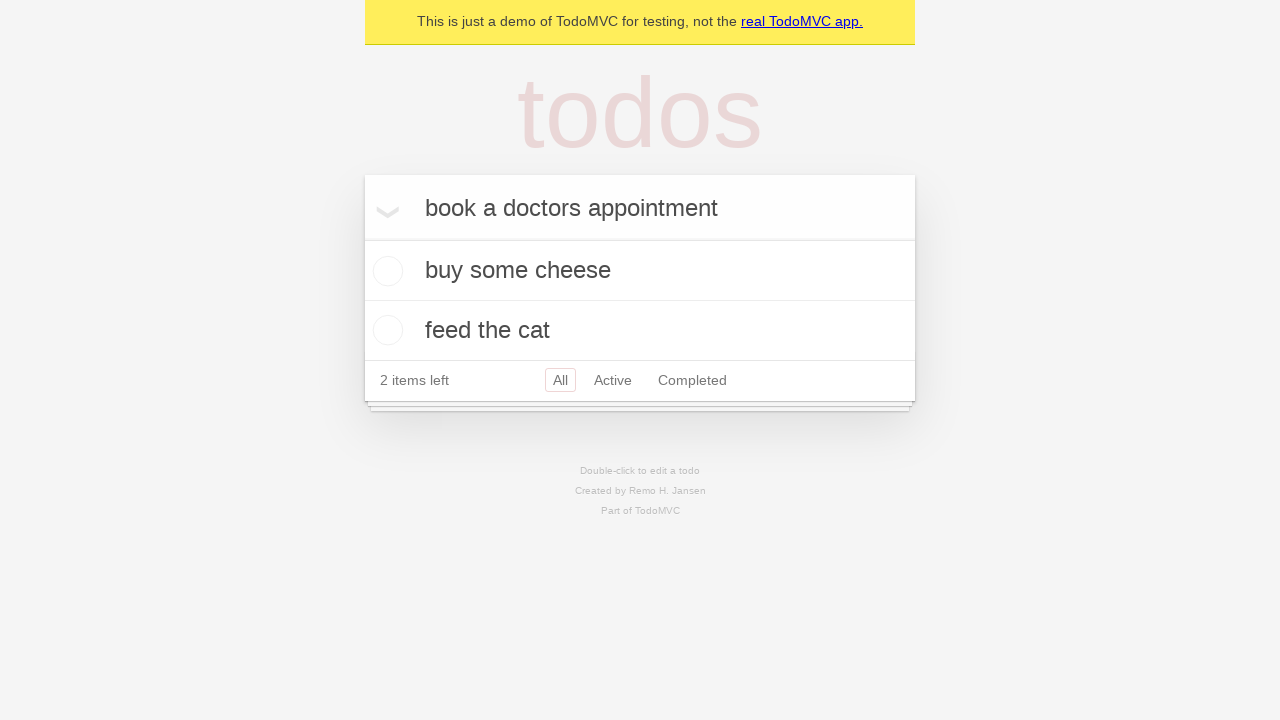

Pressed Enter to add third todo on internal:attr=[placeholder="What needs to be done?"i]
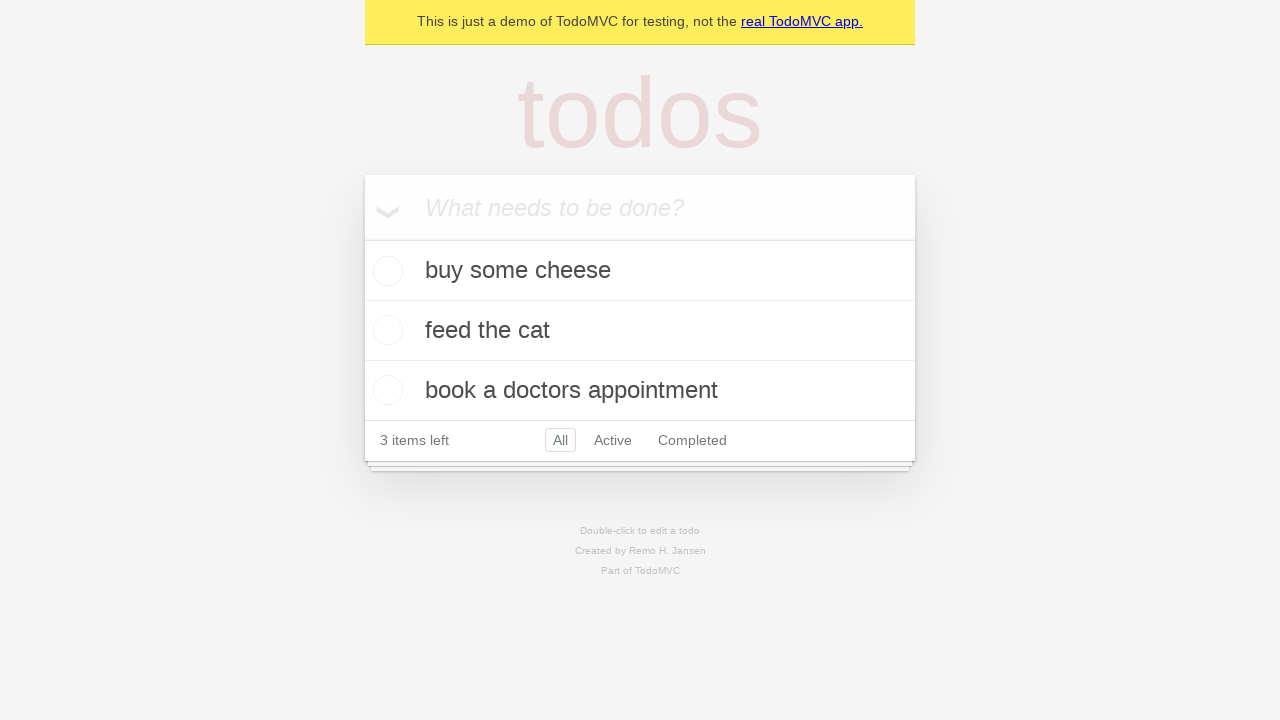

Checked the second todo item at (385, 330) on internal:testid=[data-testid="todo-item"s] >> nth=1 >> internal:role=checkbox
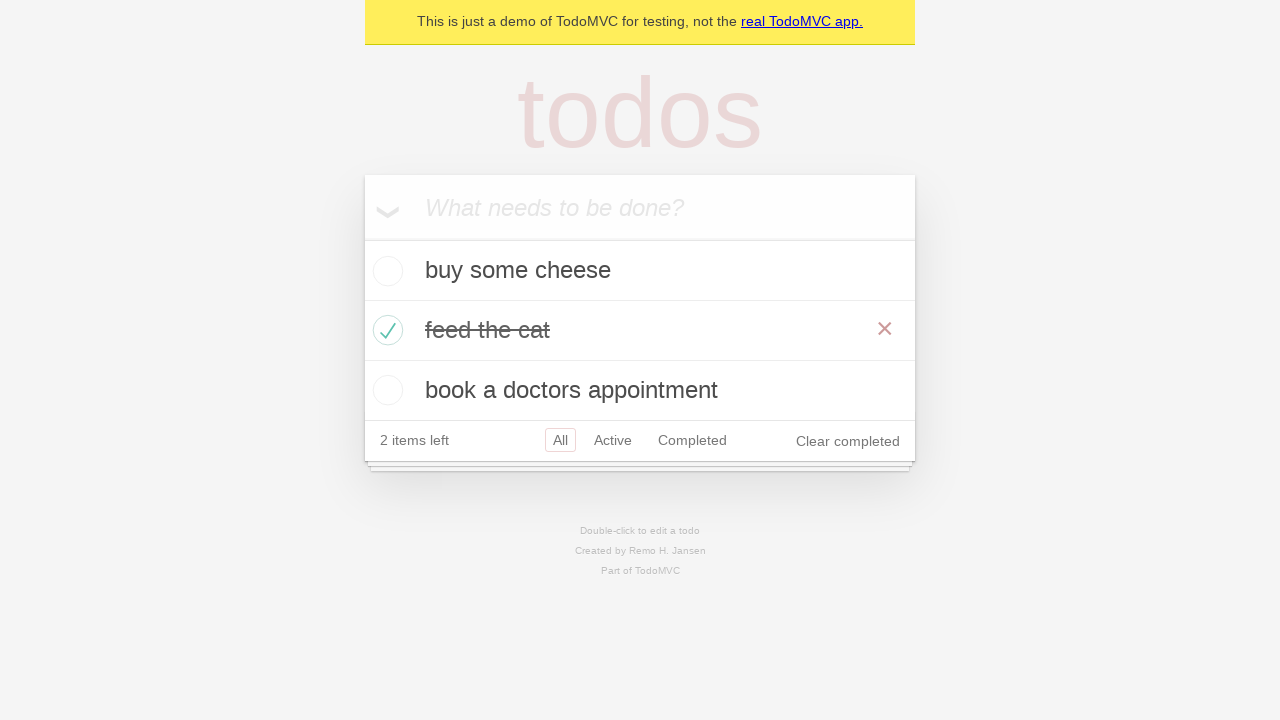

Clicked Active filter at (613, 440) on internal:role=link[name="Active"i]
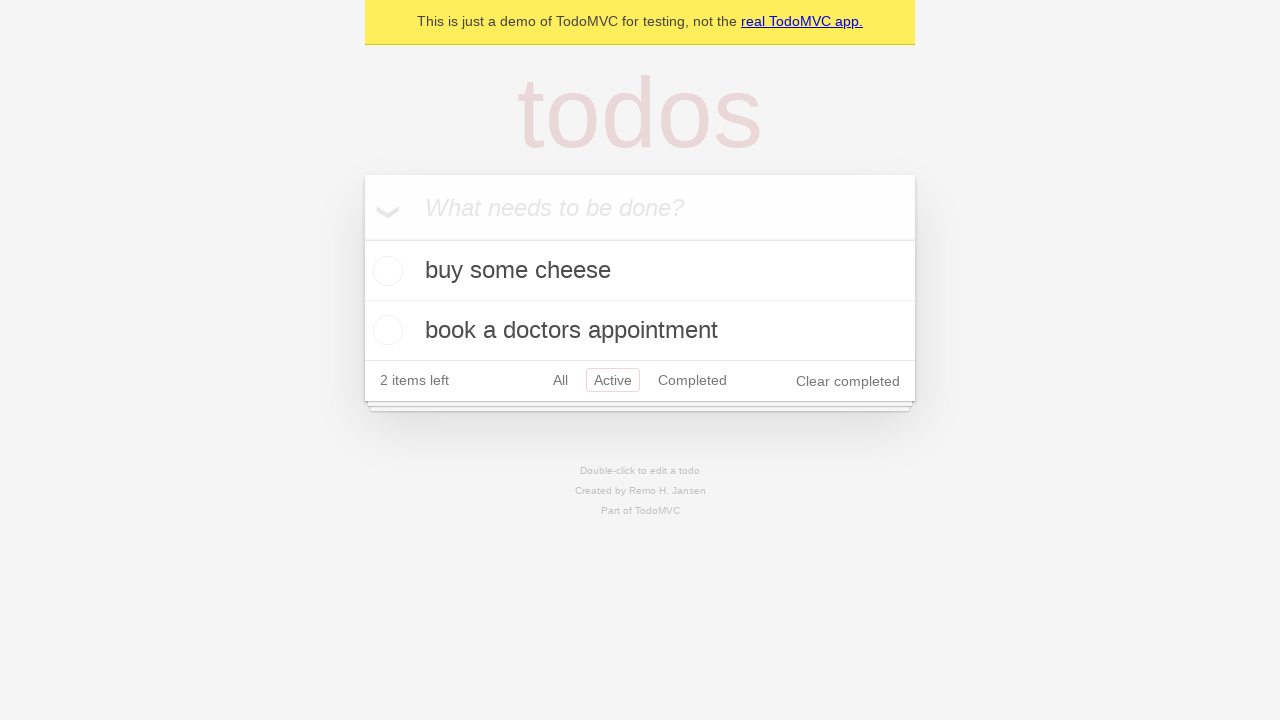

Clicked Completed filter at (692, 380) on internal:role=link[name="Completed"i]
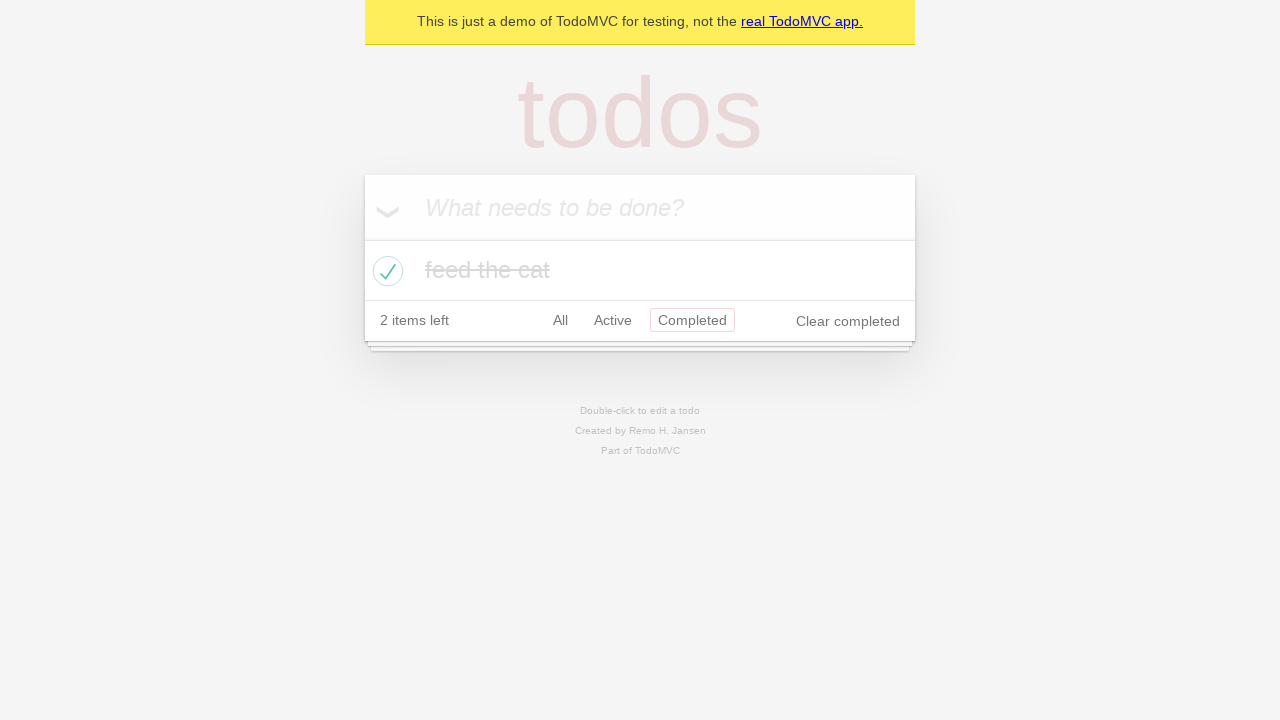

Clicked All filter to display all items at (560, 320) on internal:role=link[name="All"i]
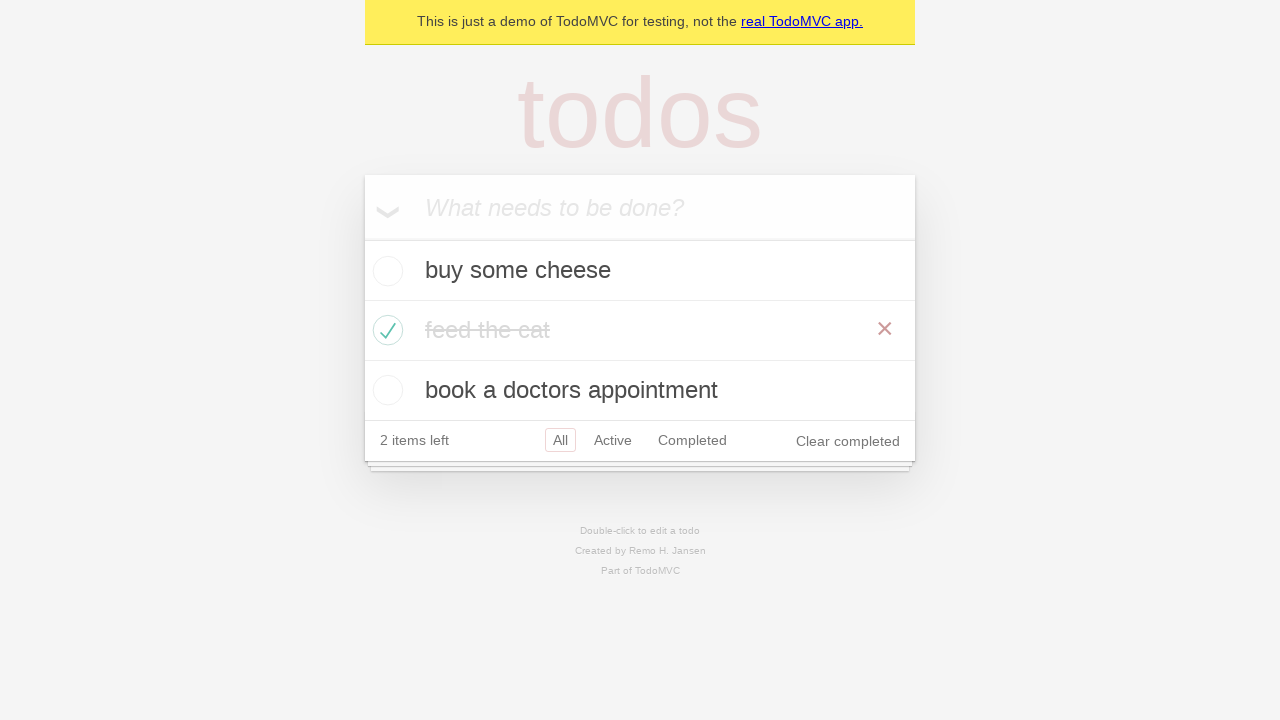

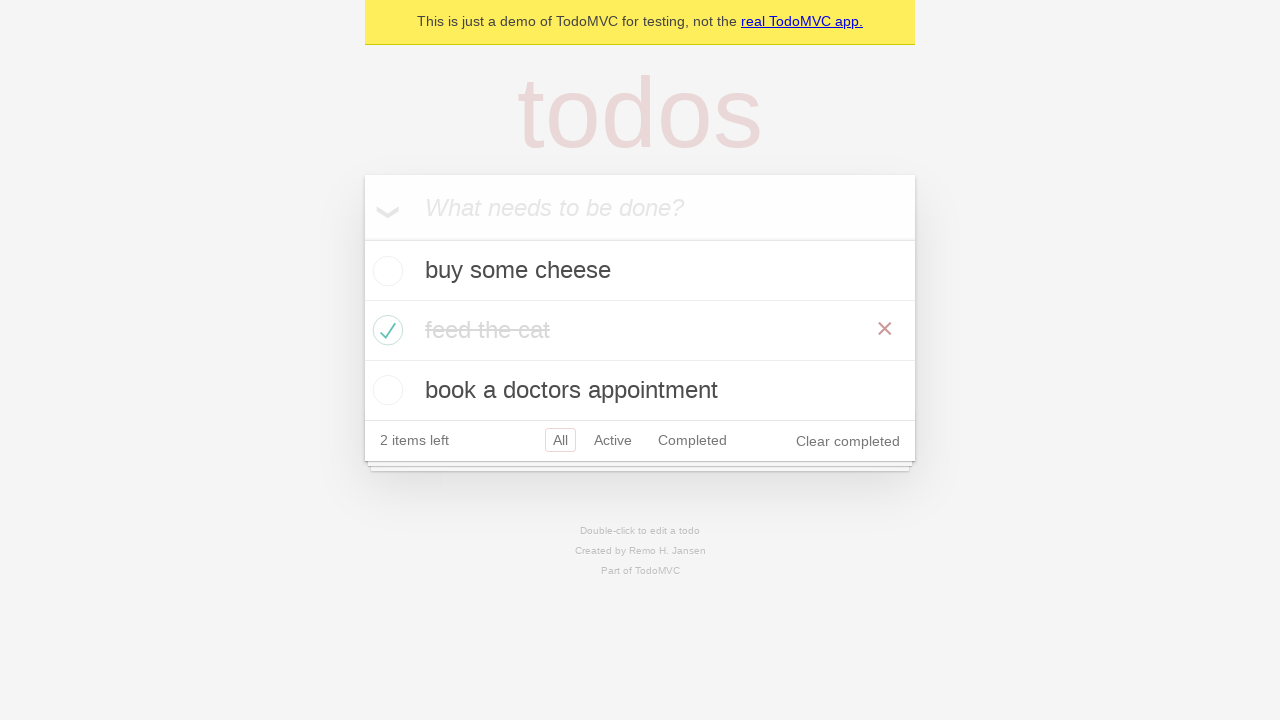